Tests mouse hover navigation by hovering over a menu item and clicking a submenu option

Starting URL: https://www.techlearn.in/

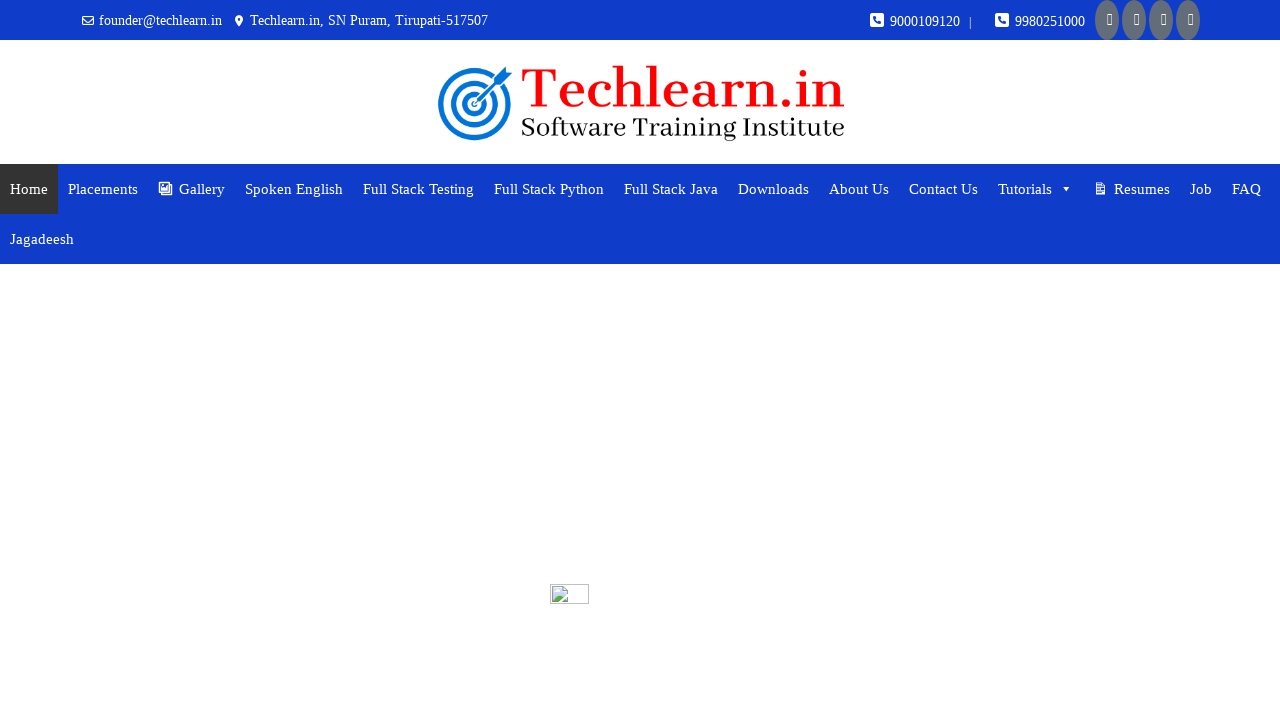

Hovered over Tutorials menu item at (1036, 189) on xpath=//a[normalize-space()='Tutorials']
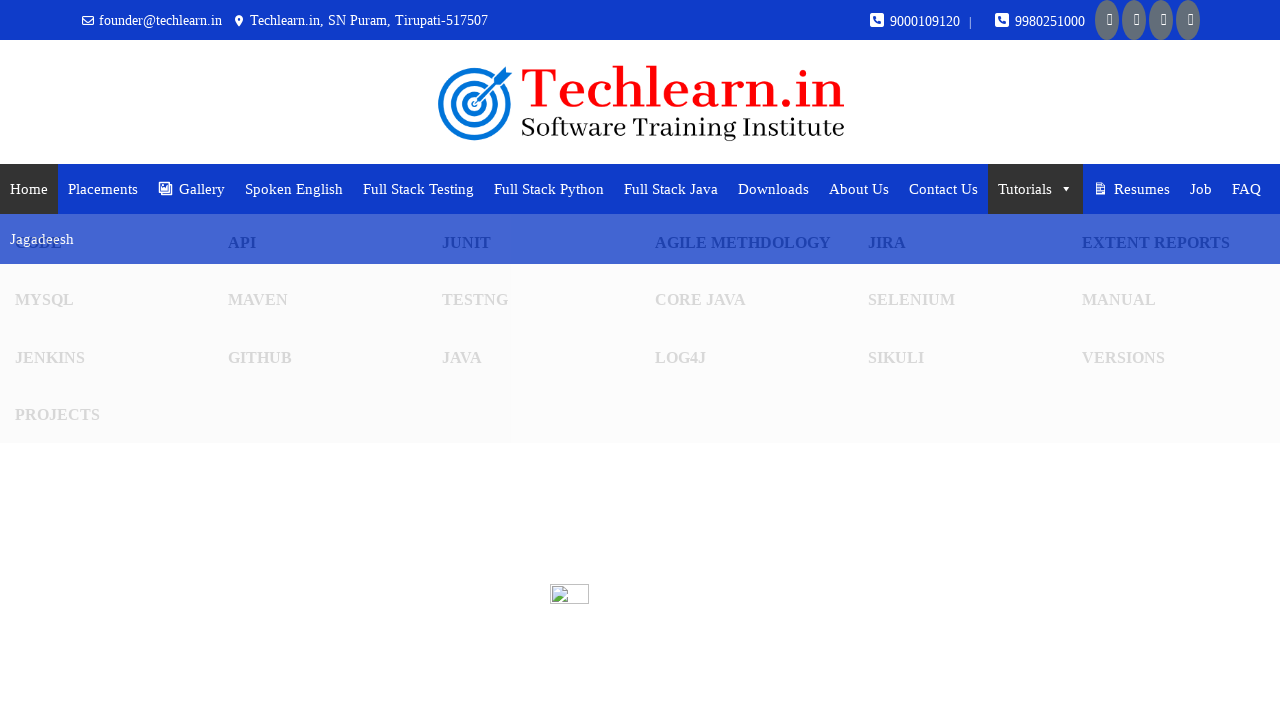

Hovered over Versions submenu option at (1173, 357) on xpath=//a[normalize-space()='Versions']
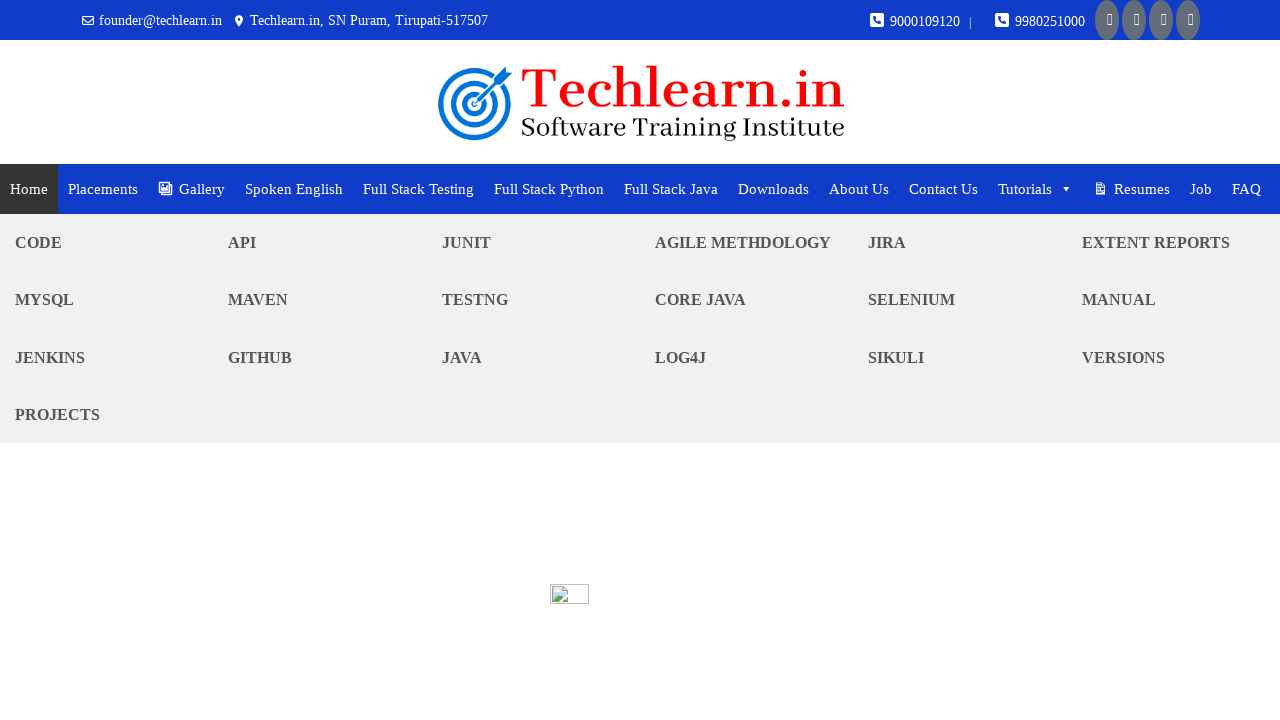

Clicked Versions submenu option at (1173, 357) on xpath=//a[normalize-space()='Versions']
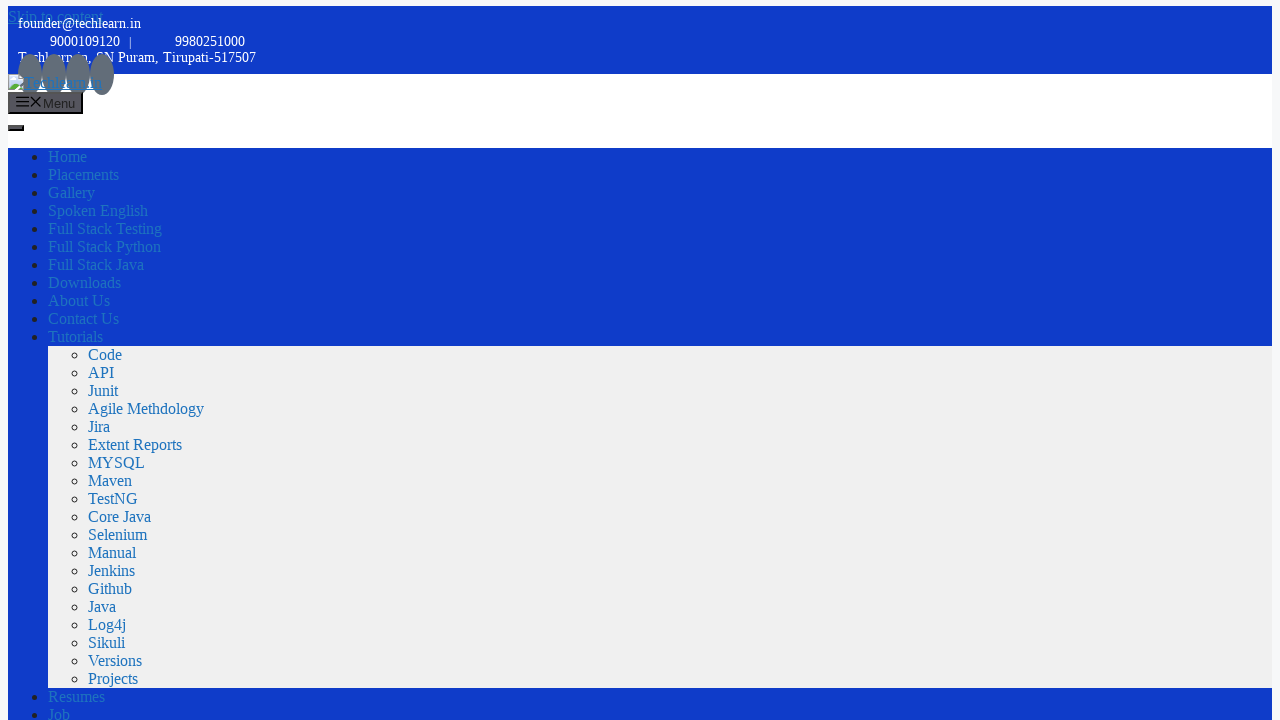

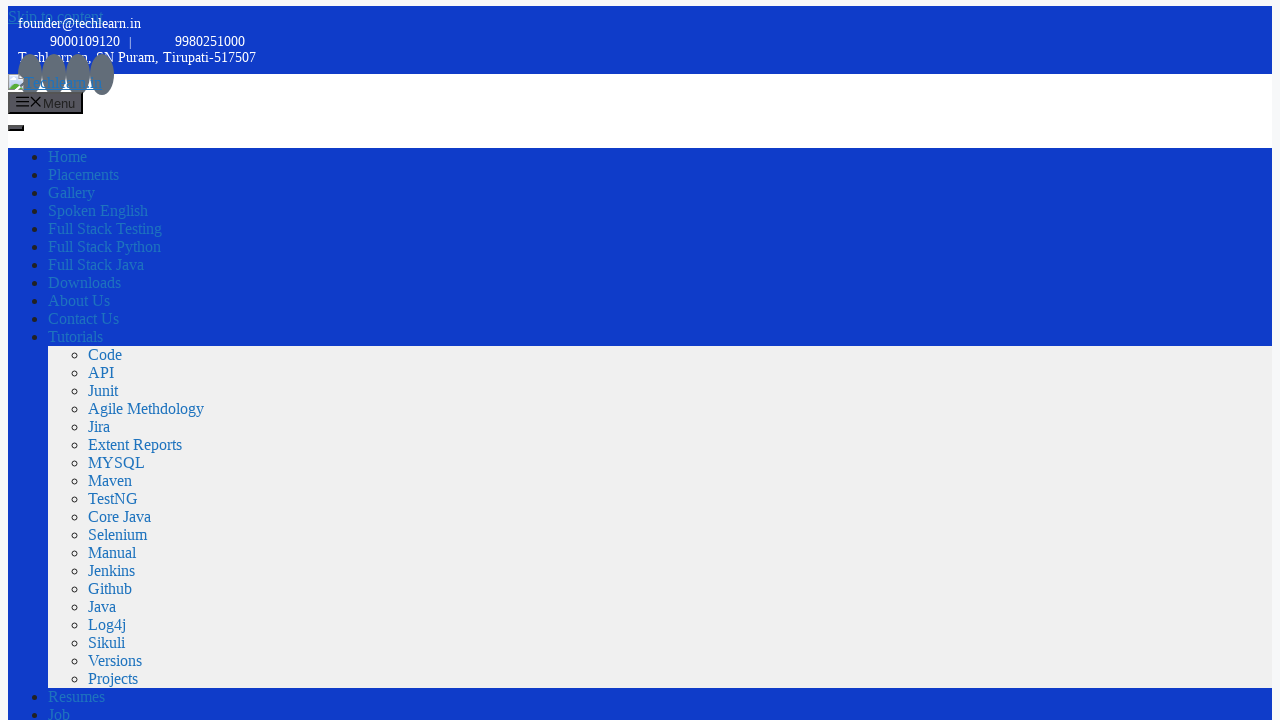